Tests file download functionality by navigating to a download page and clicking on a download link to trigger a file download.

Starting URL: http://the-internet.herokuapp.com/download

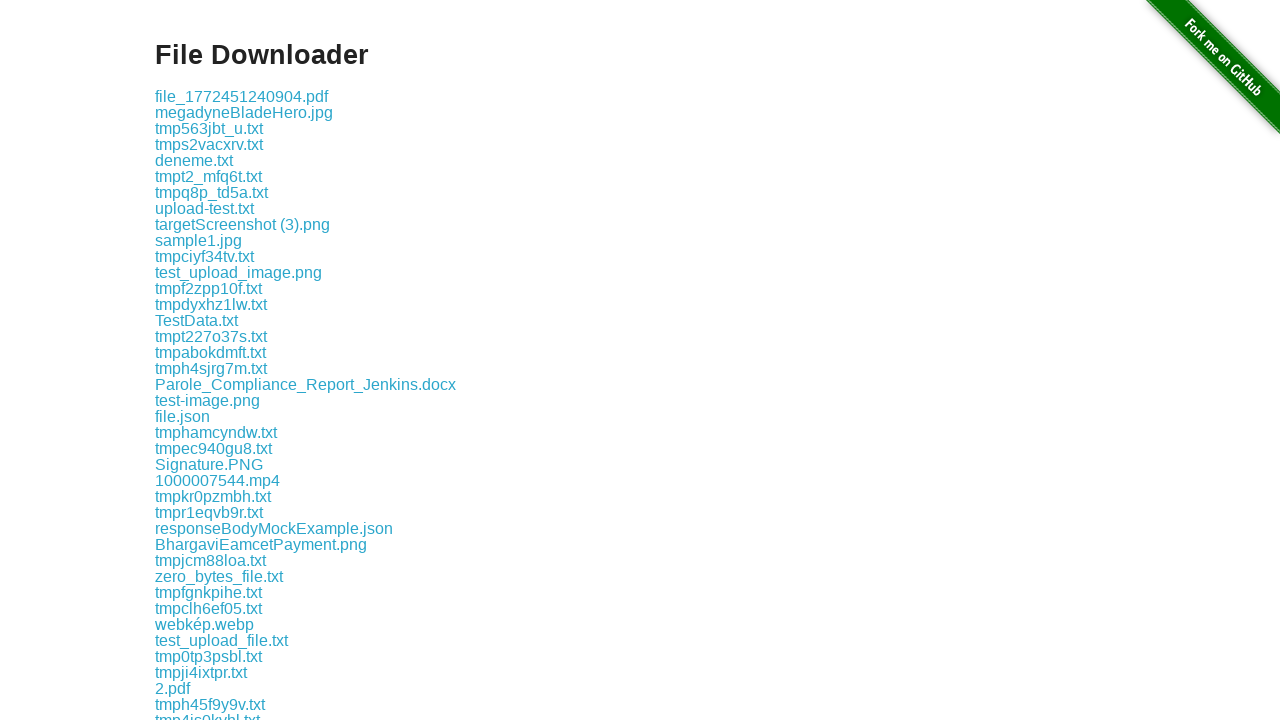

Clicked the download link to initiate file download at (242, 96) on .example a
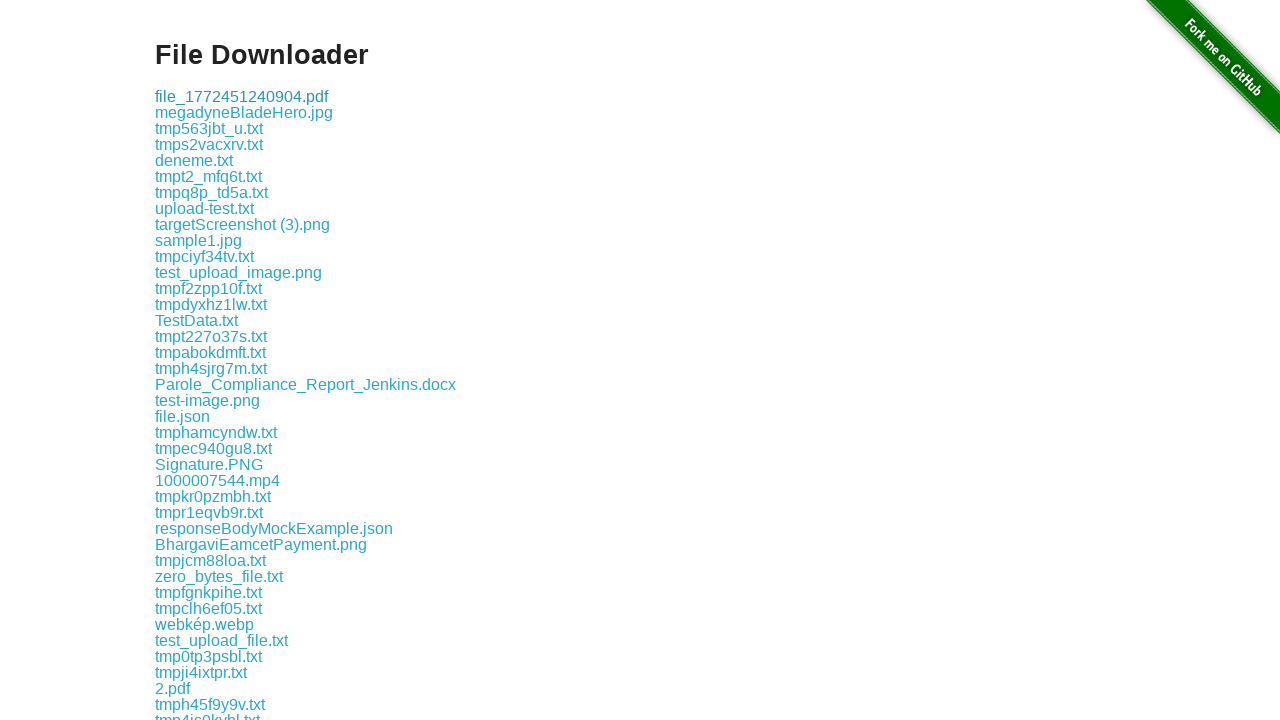

Waited 2 seconds for download to complete
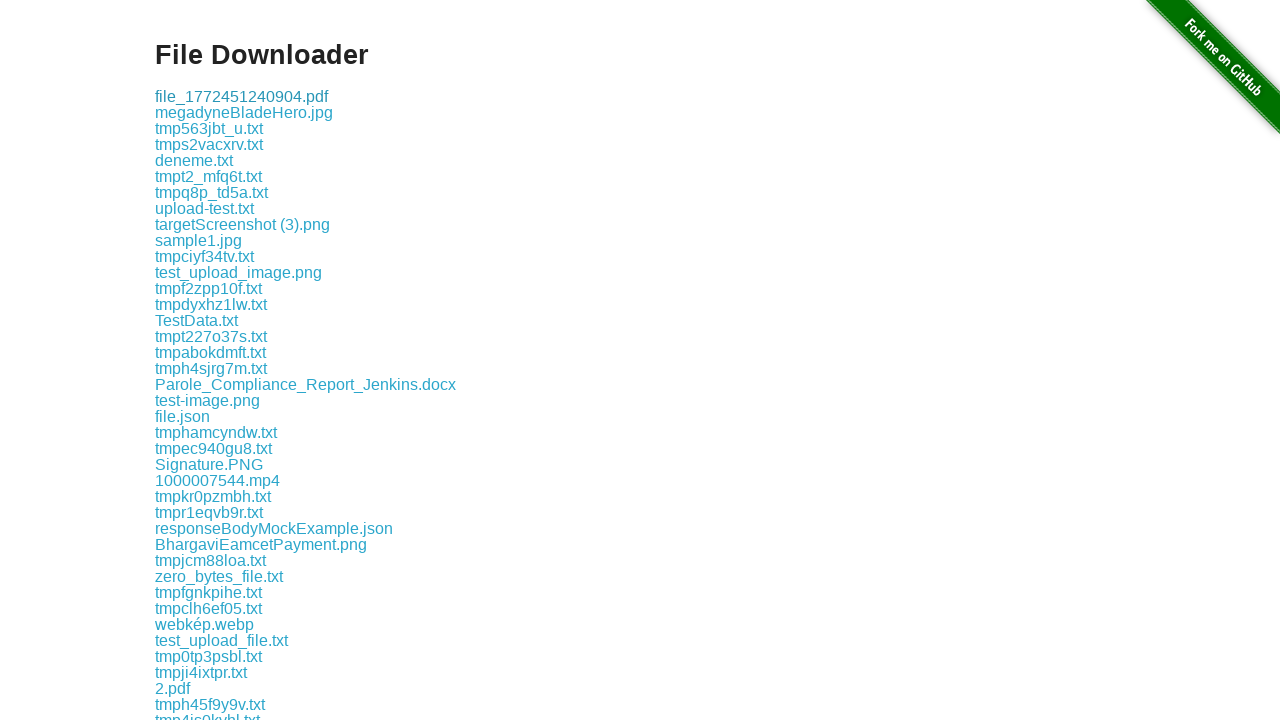

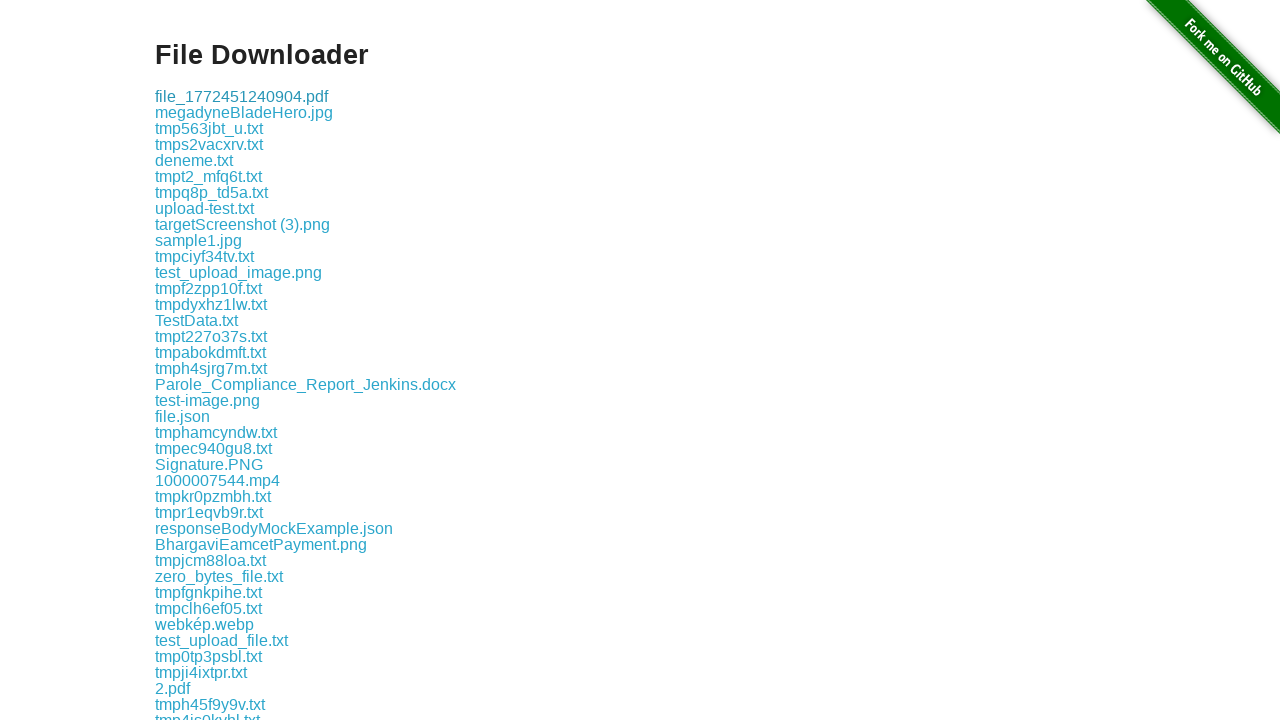